Tests scrolling functionality by navigating to a website and scrolling to the bottom of the page using JavaScript execution

Starting URL: https://polarbear.co.in/

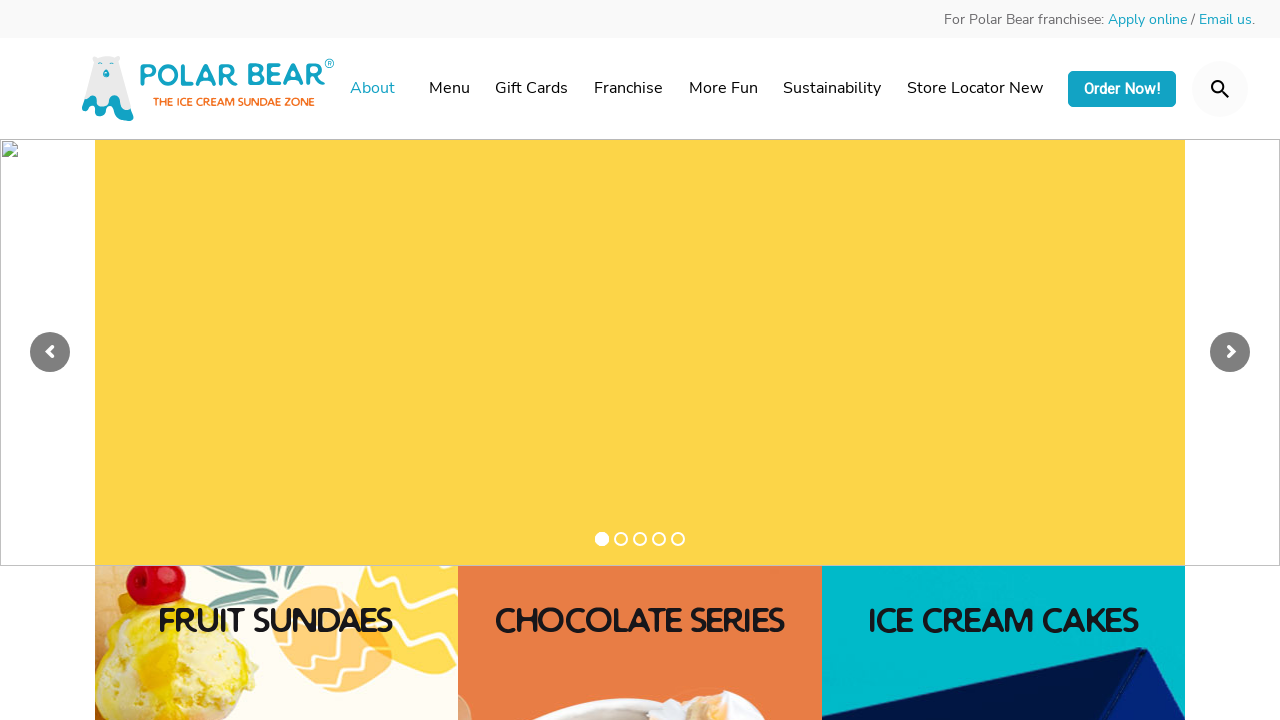

Scrolled to the bottom of the page using JavaScript
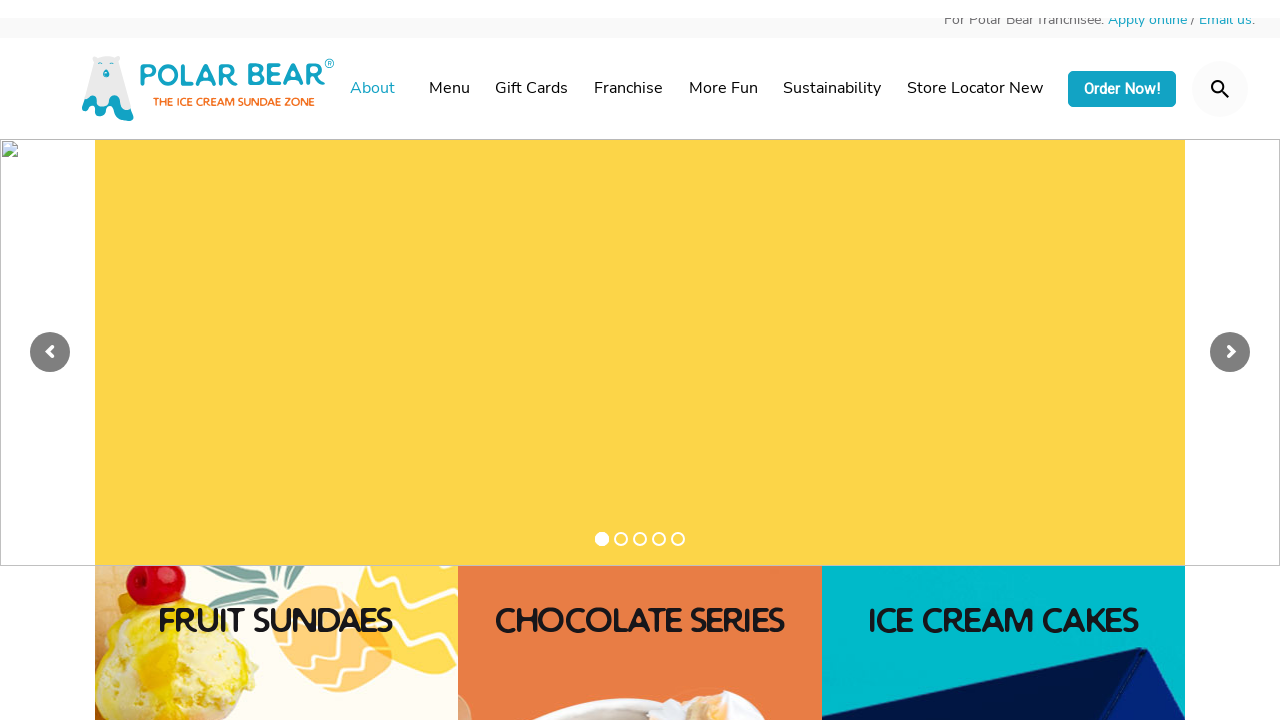

Waited for scroll animation to complete
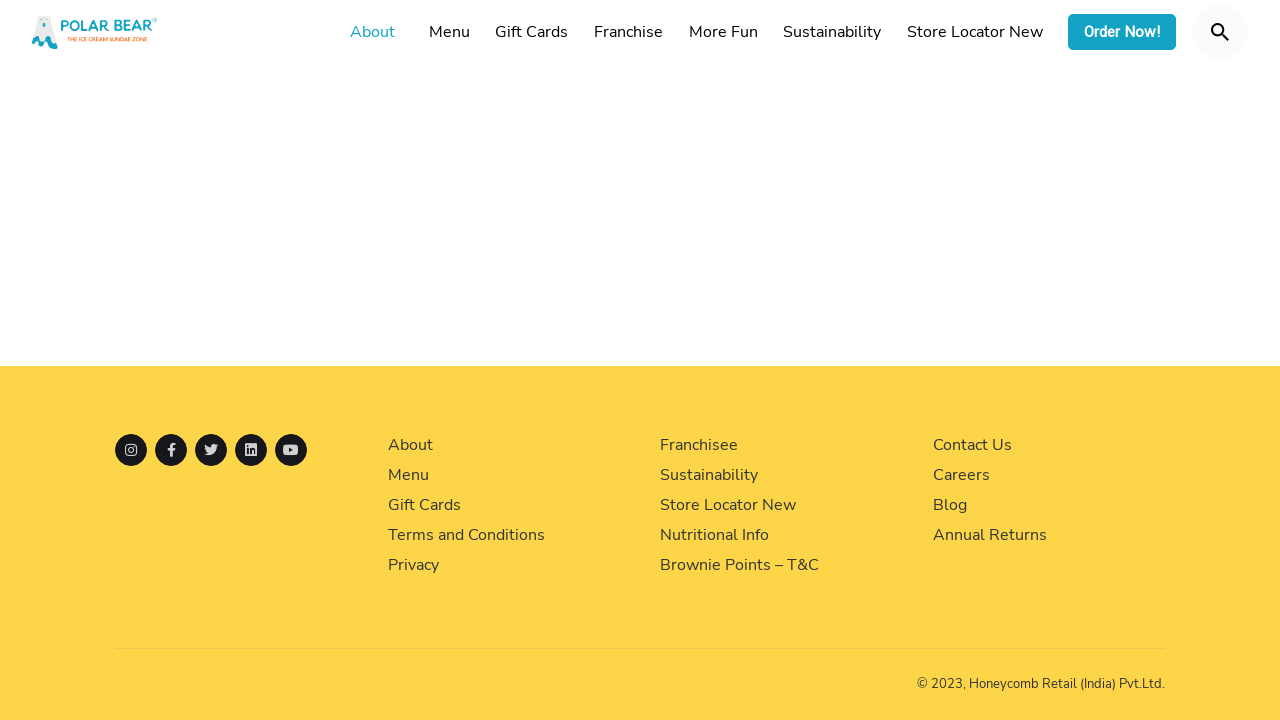

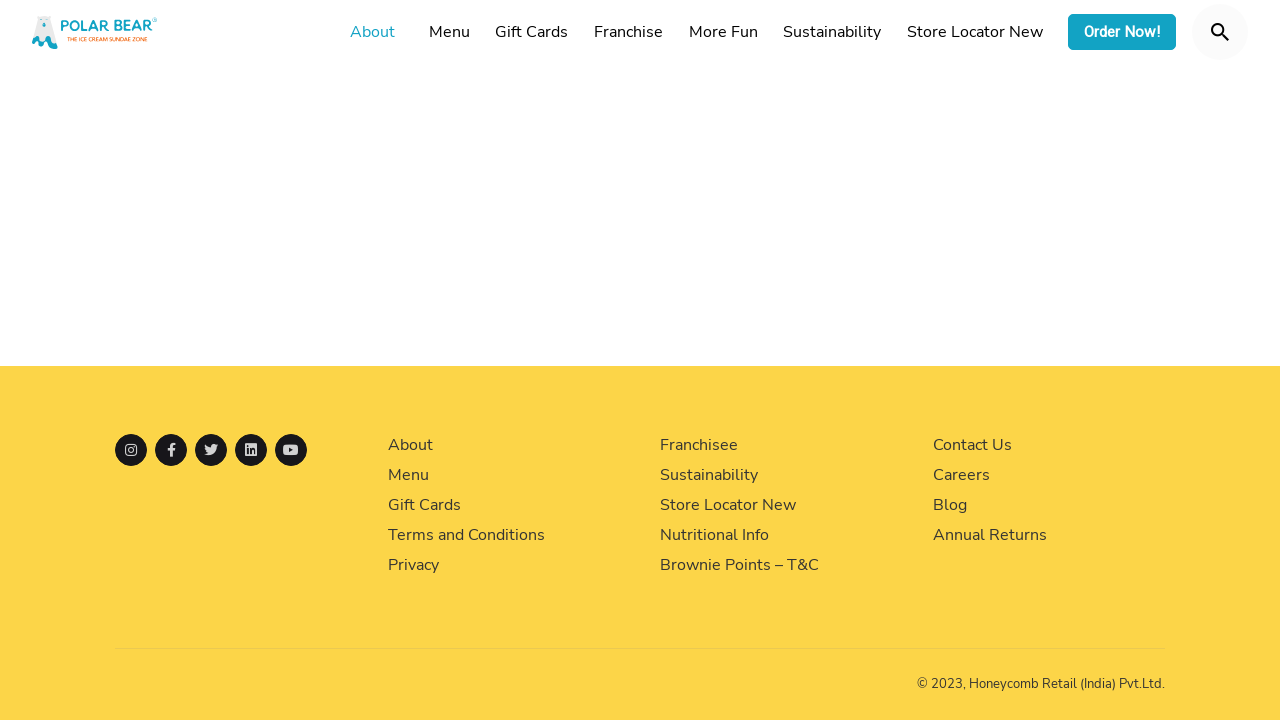